Navigates to the Python.org homepage and refreshes the page twice to test page reload functionality

Starting URL: https://www.python.org/

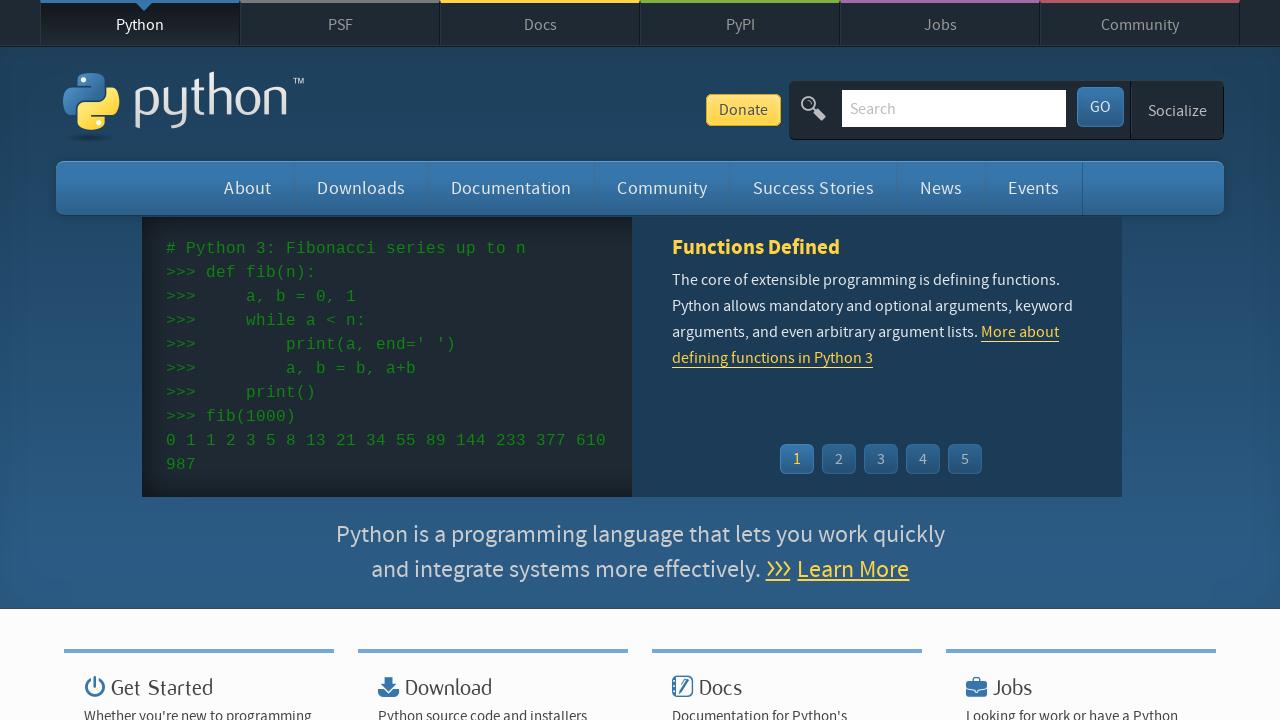

Navigated to Python.org homepage
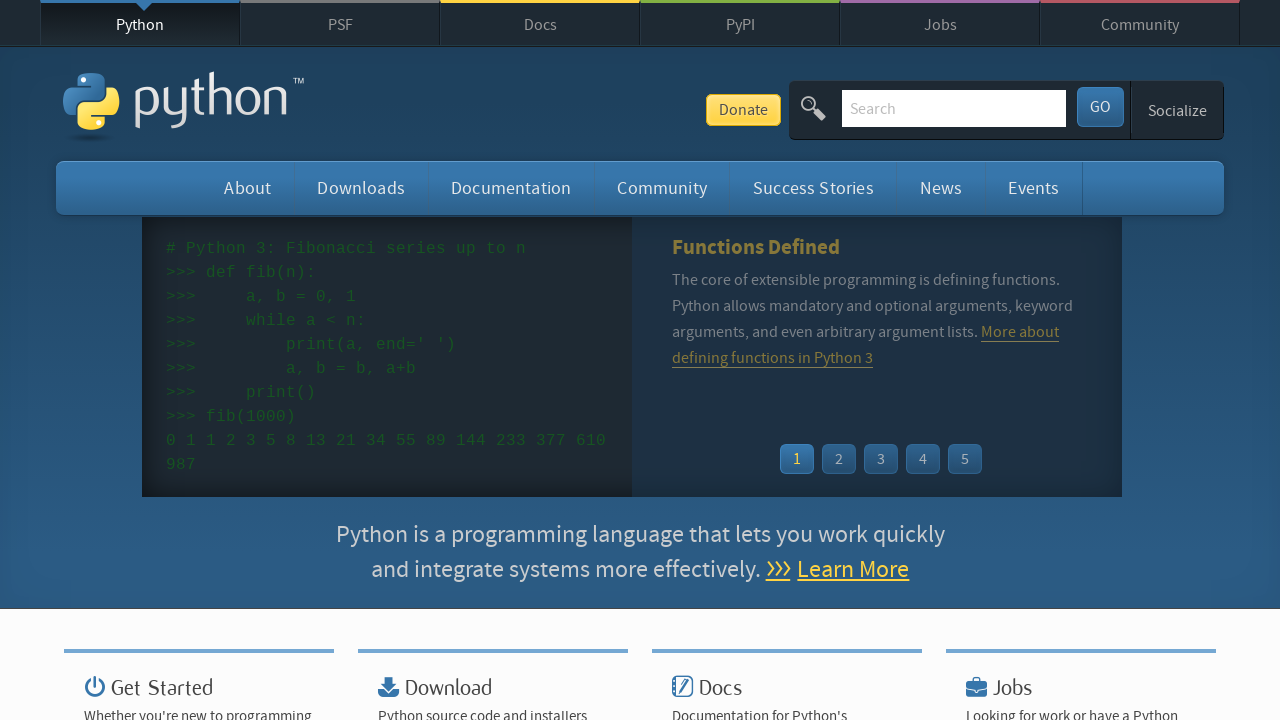

First page reload completed
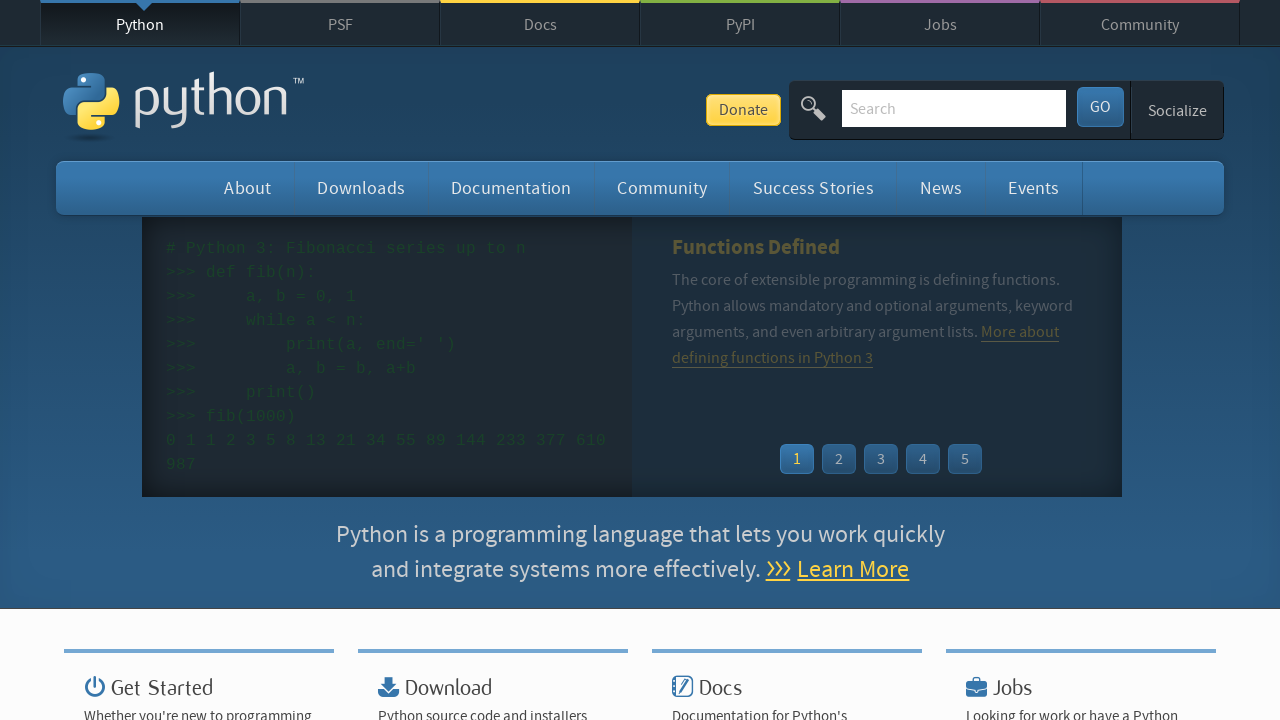

Second page reload completed
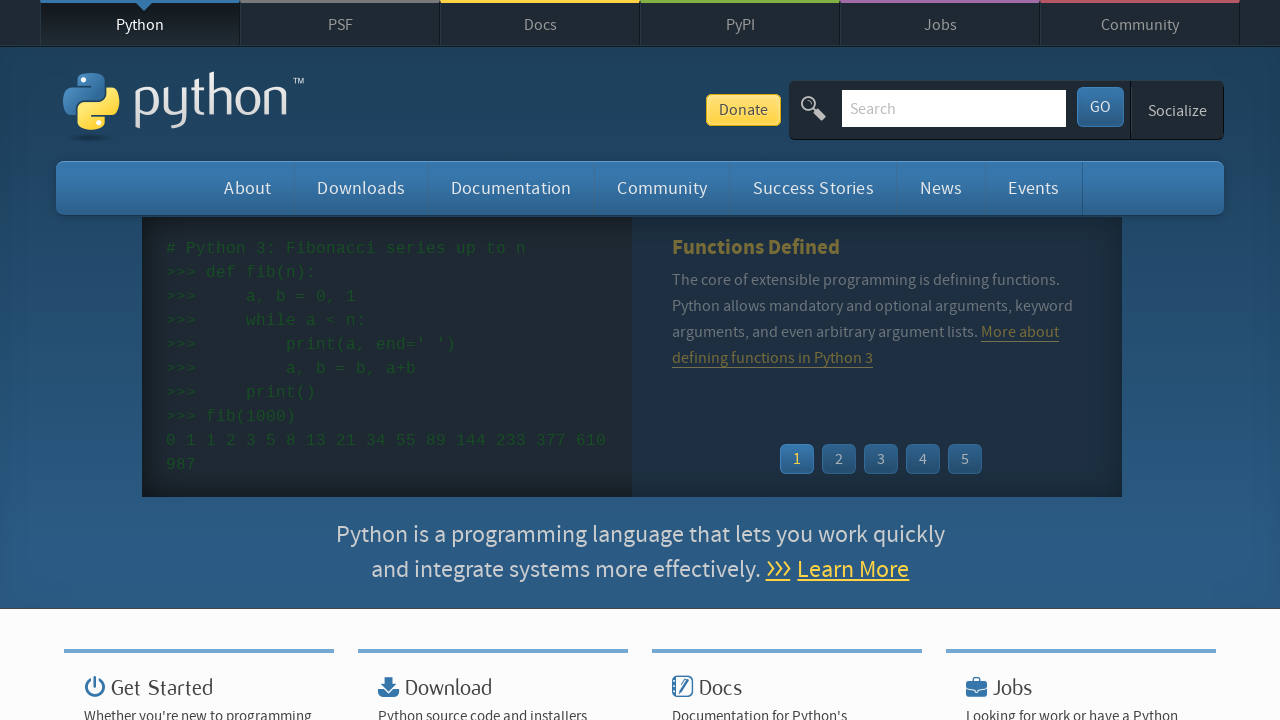

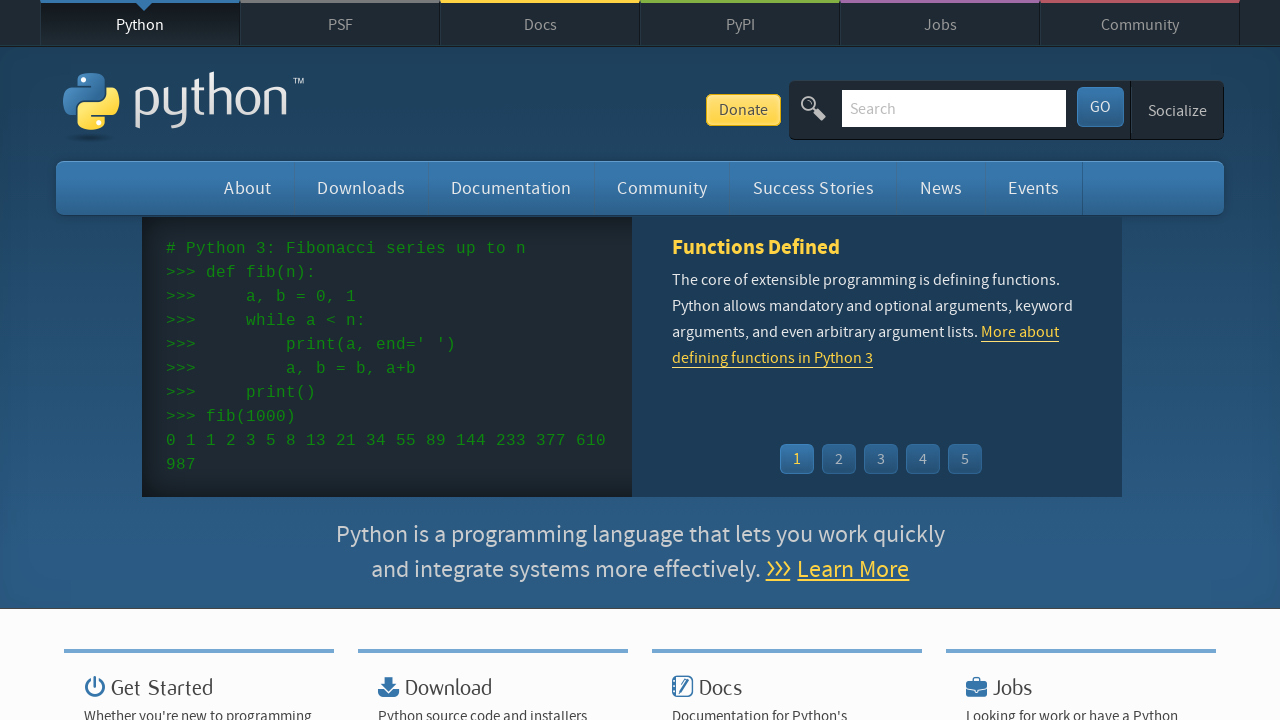